Navigates to the FromJapan corporate website and verifies the page loads successfully by checking the title is accessible.

Starting URL: http://corporate.fromjapan.co.jp/ja/

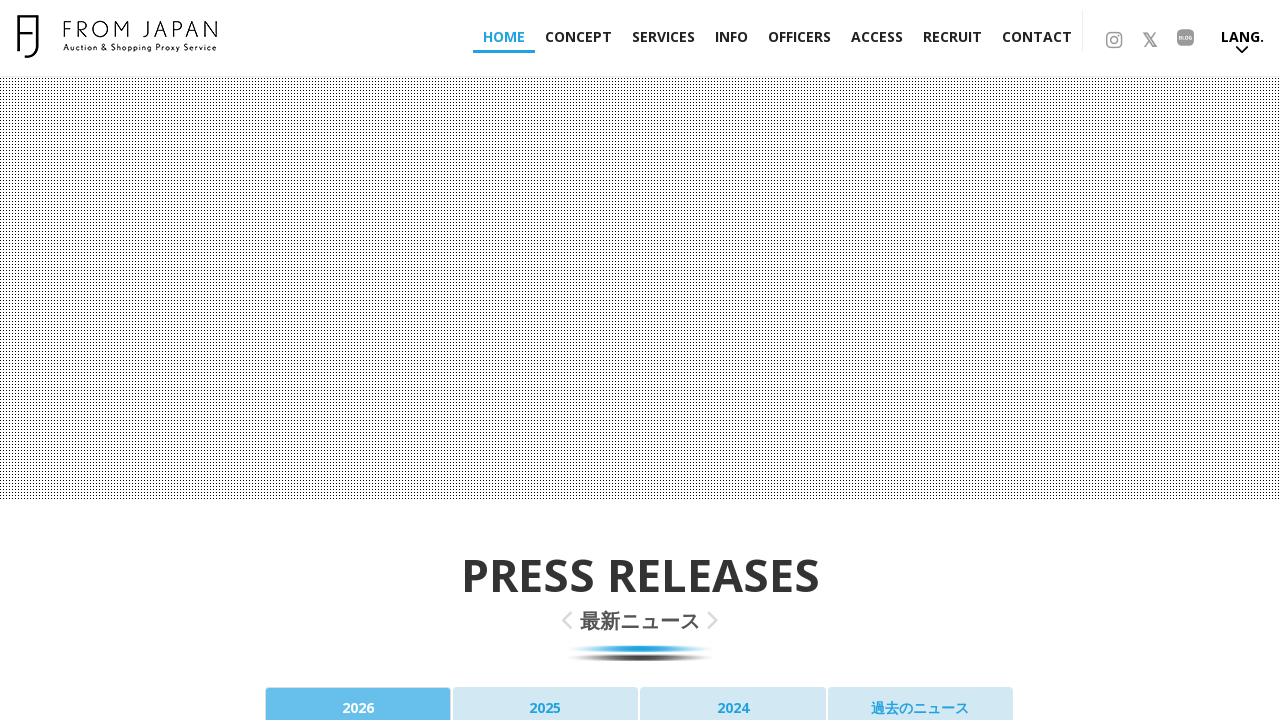

Waited for page to reach domcontentloaded state
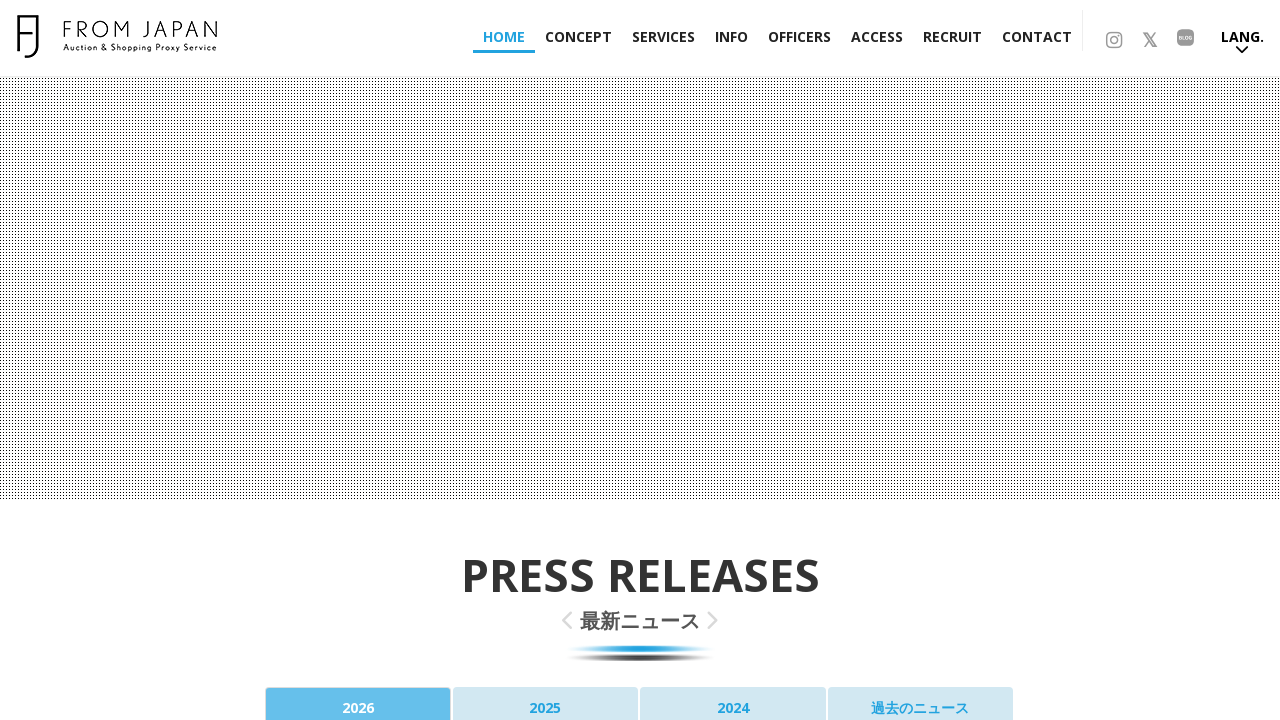

Retrieved page title: '株式会社FROM JAPAN コーポレートサイト'
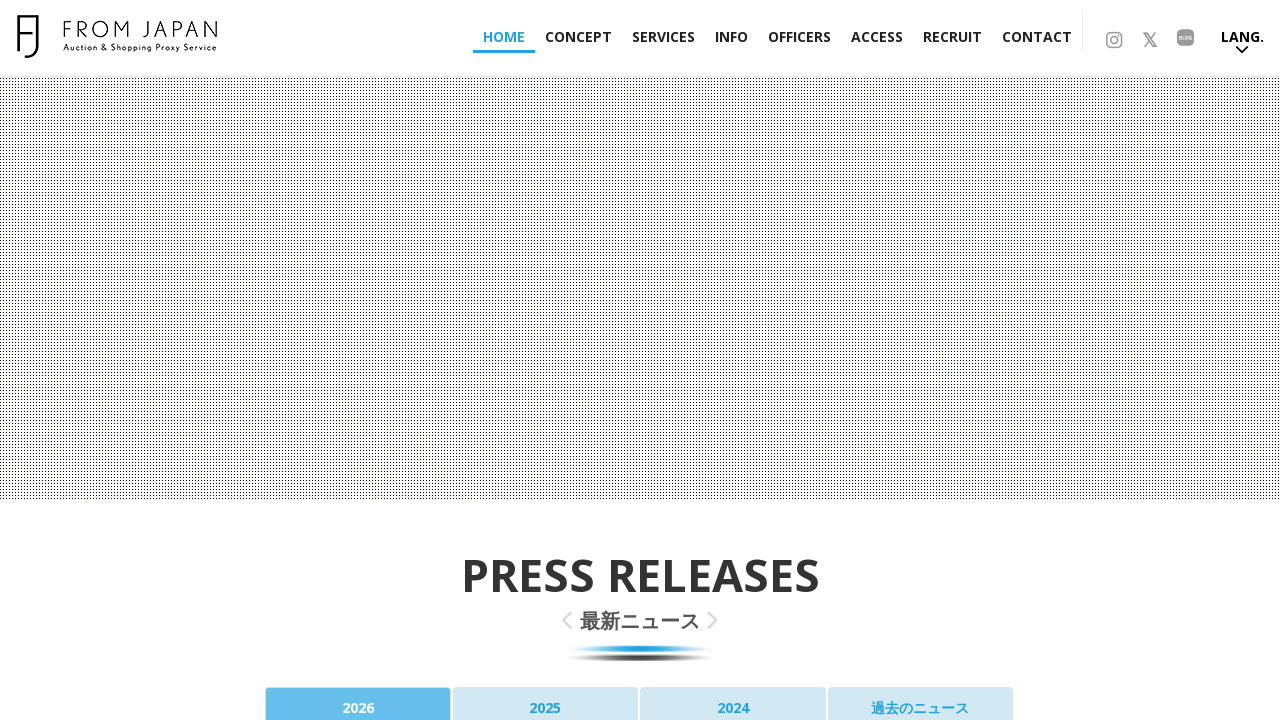

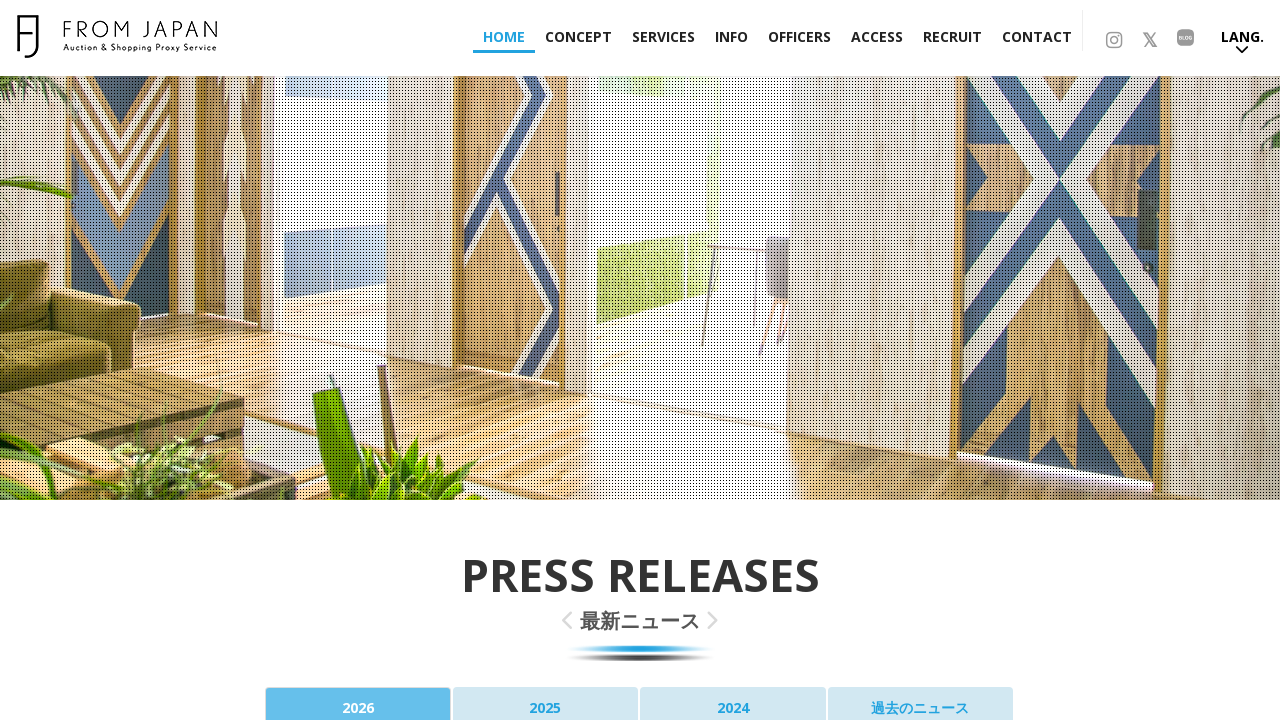